Navigates to Guru99 website, scrolls down the page, and attempts to interact with a course selection dropdown by selecting an option.

Starting URL: https://www.guru99.com/

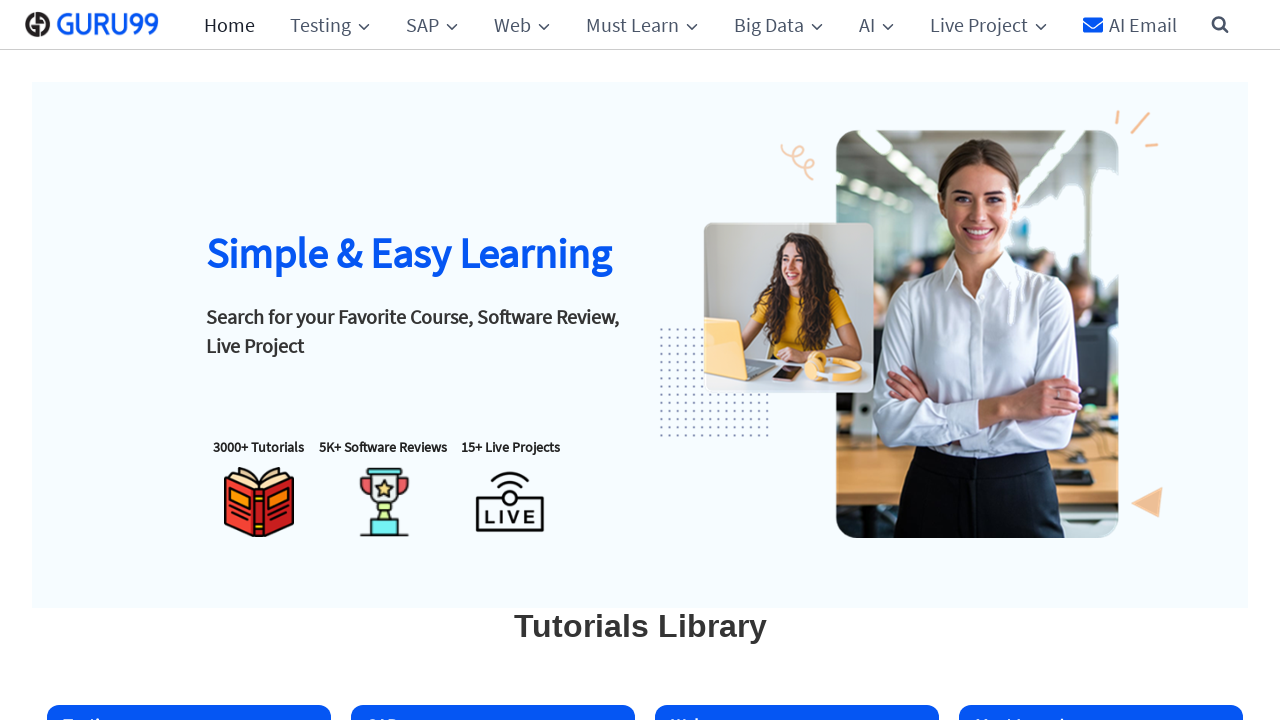

Waited for page to load (domcontentloaded state reached)
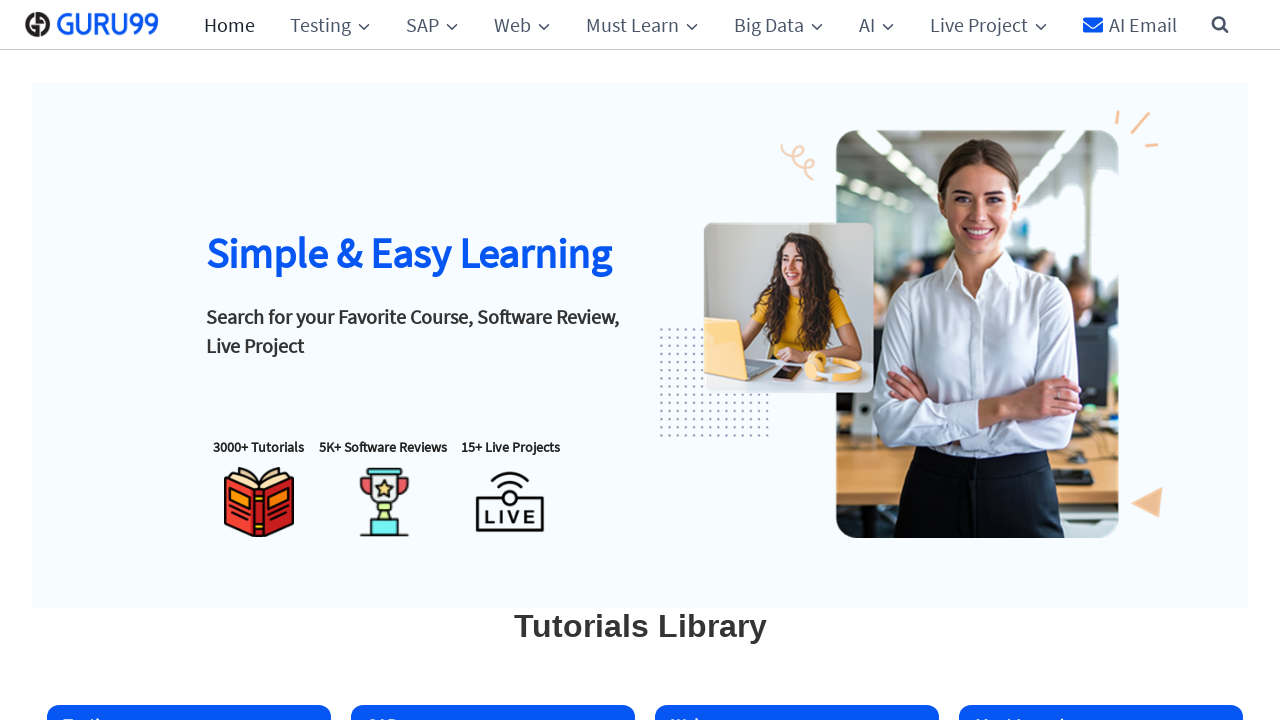

Scrolled down the page by 2000 pixels
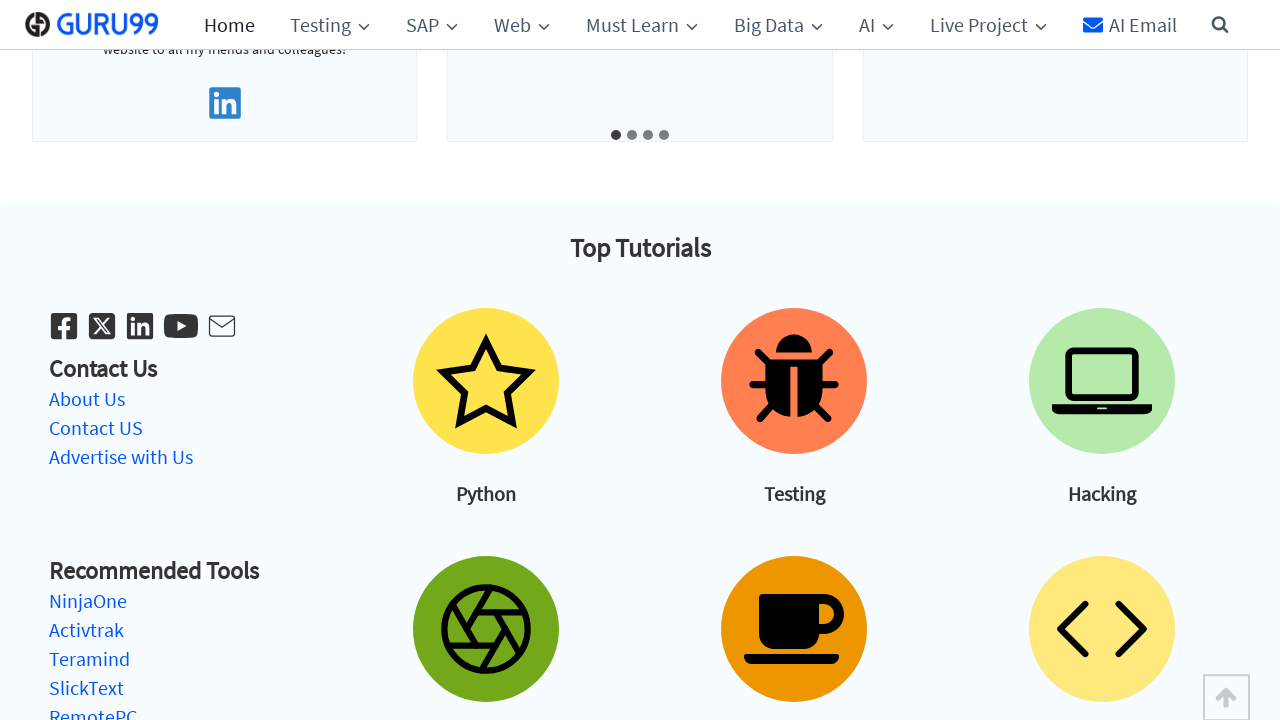

Waited 1000ms for dynamic content to load
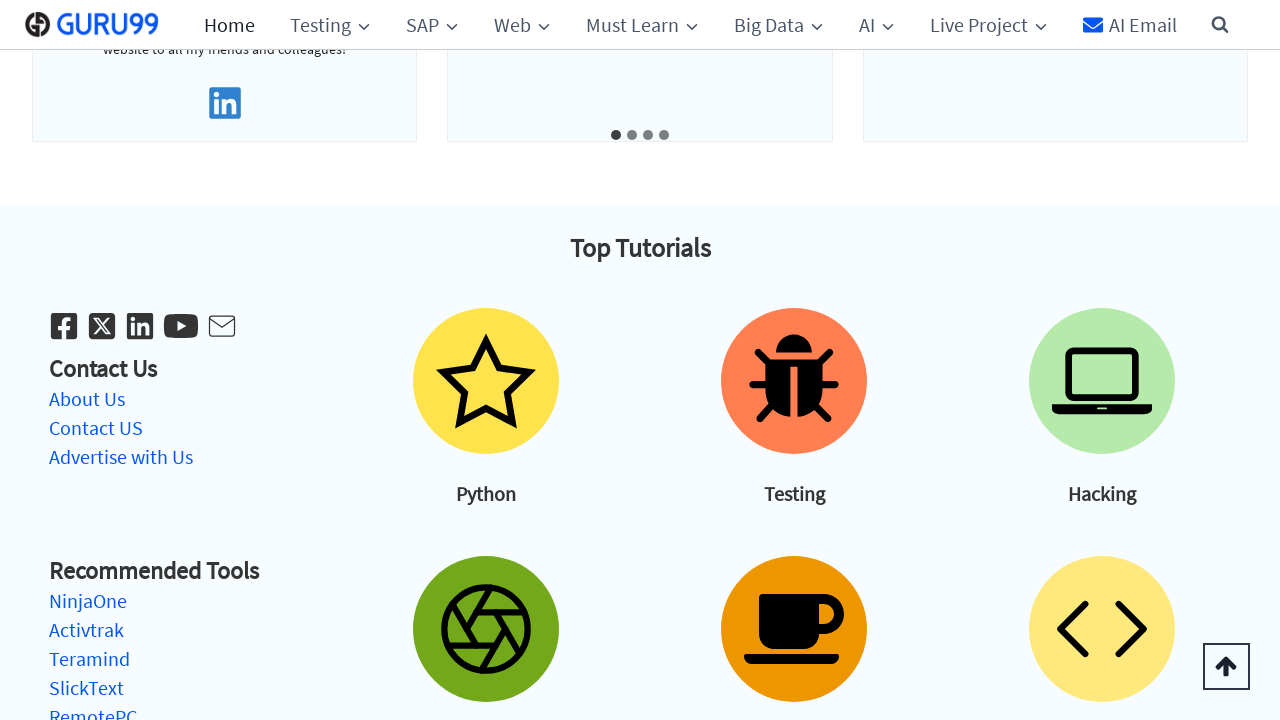

Located the first select element on the page
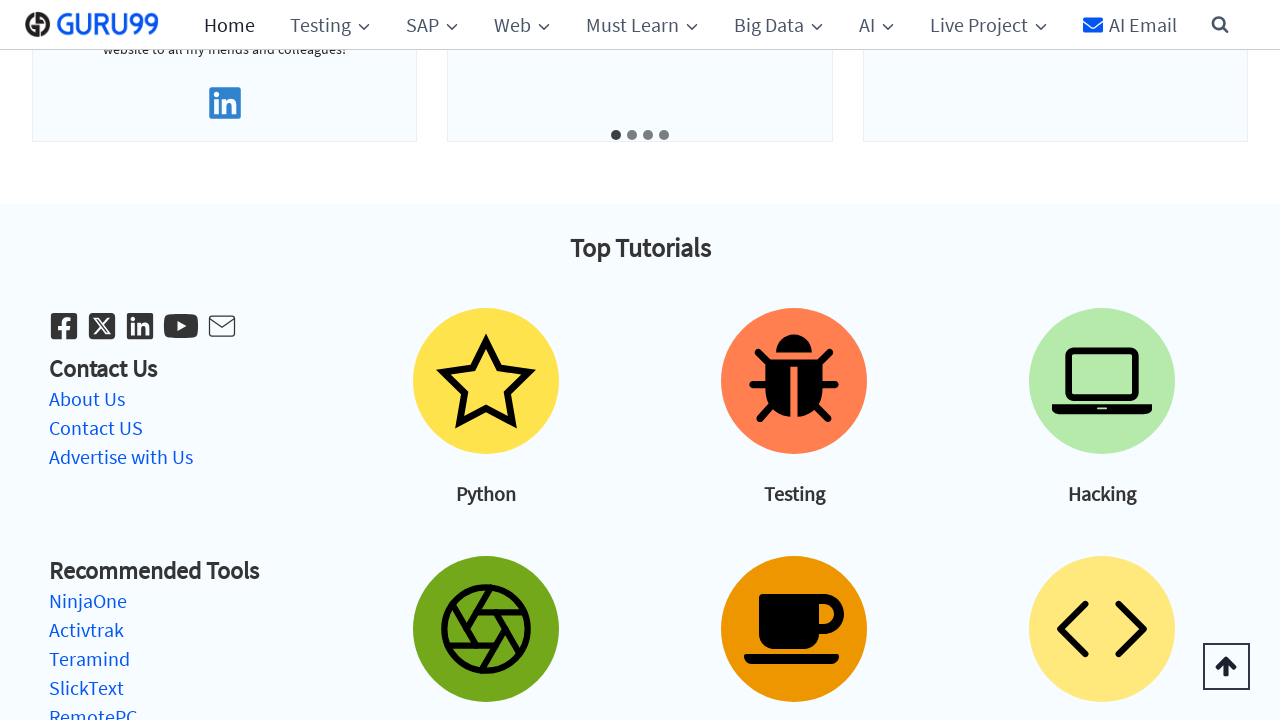

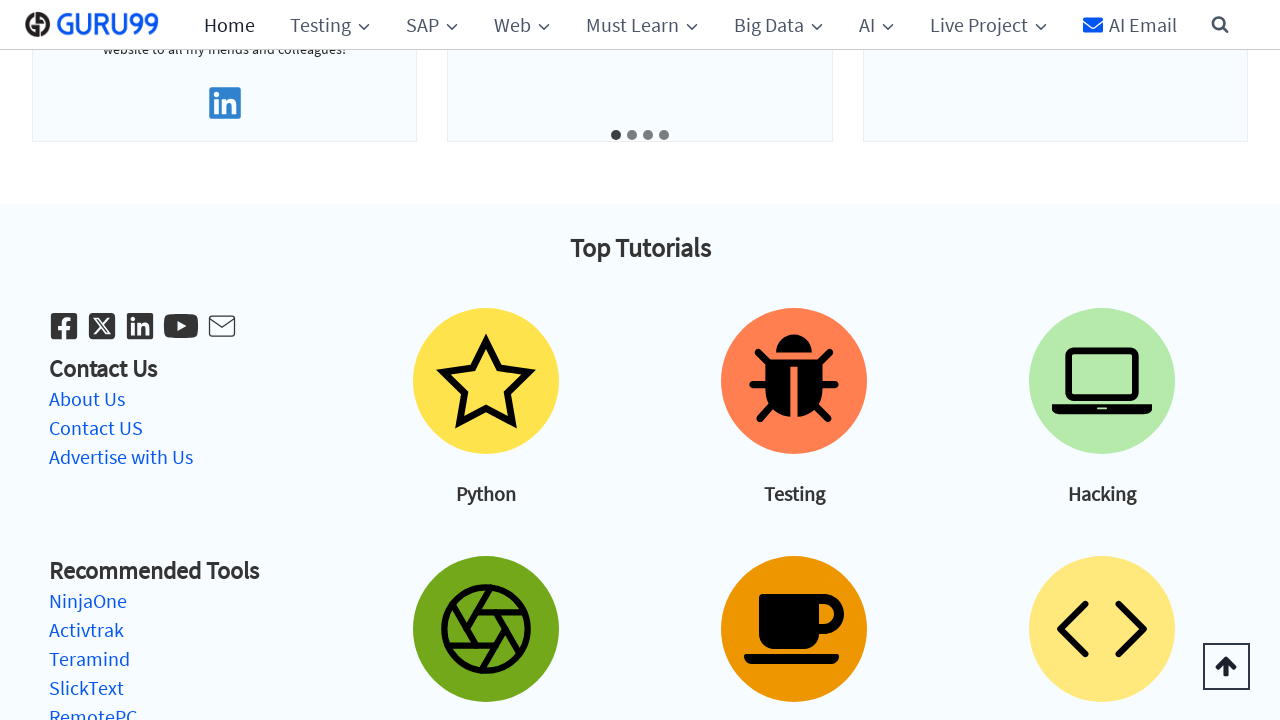